Opens Excalidraw drawing application and draws a rectangle box on the canvas using the rectangle tool and mouse drag actions

Starting URL: https://excalidraw.com

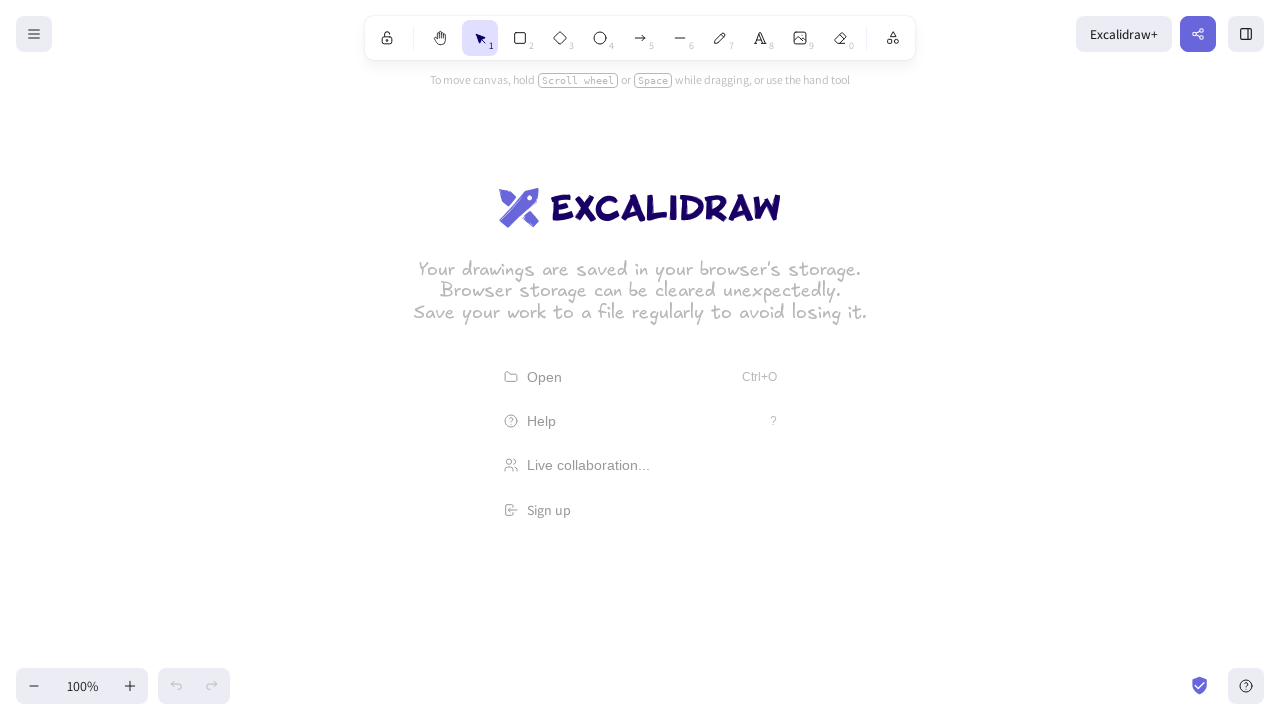

Waited for page to reach networkidle state
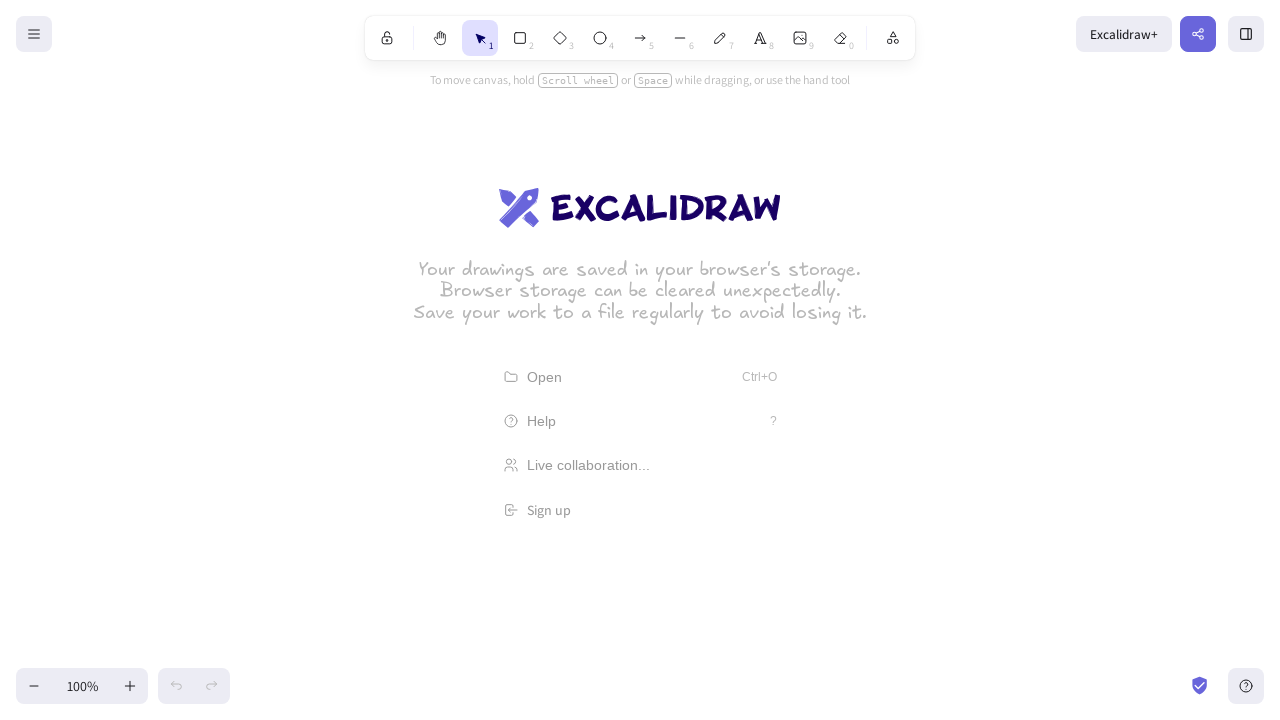

Clicked on rectangle tool icon at (387, 38) on .ToolIcon__icon
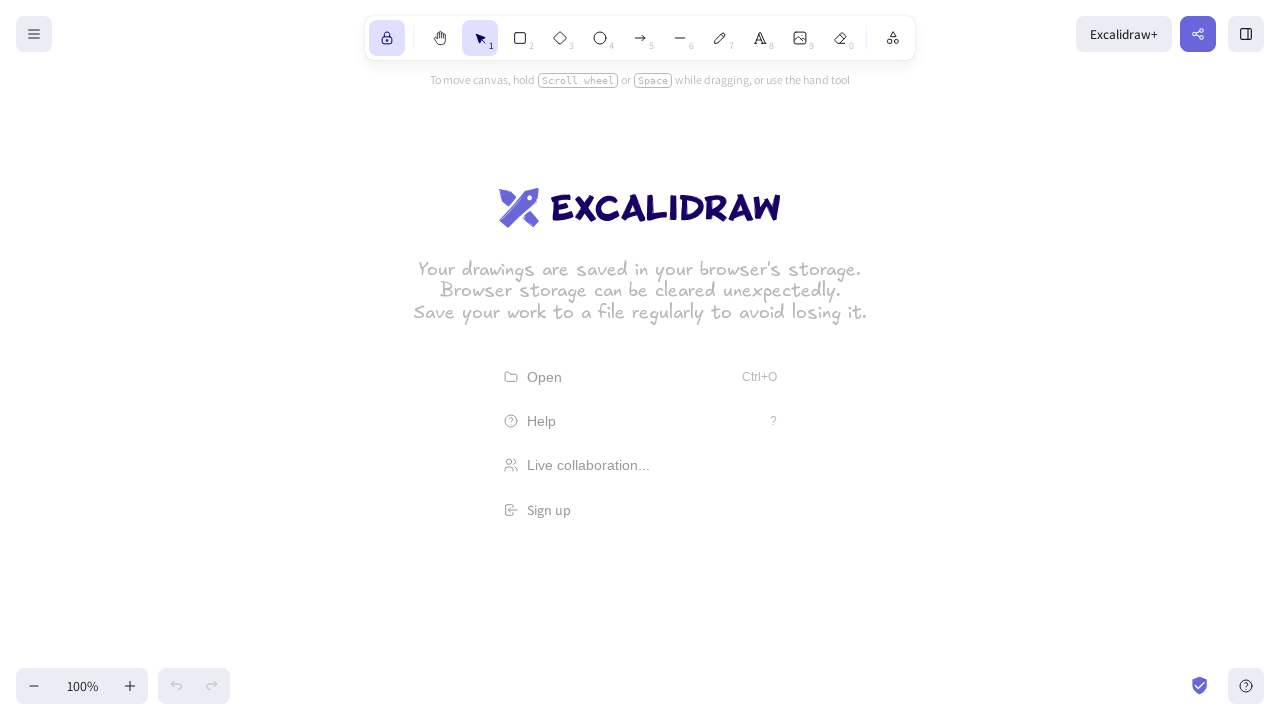

Waited for rectangle tool to be selected
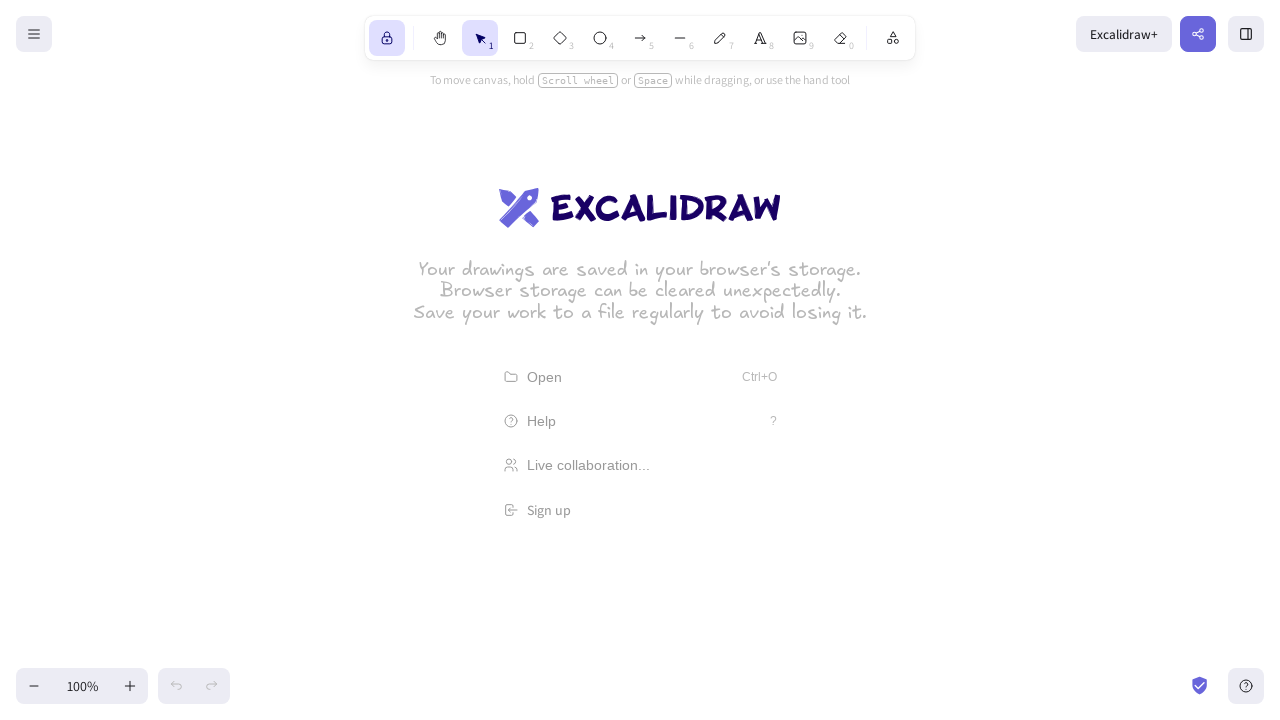

Moved mouse to starting position (400, 300) at (400, 300)
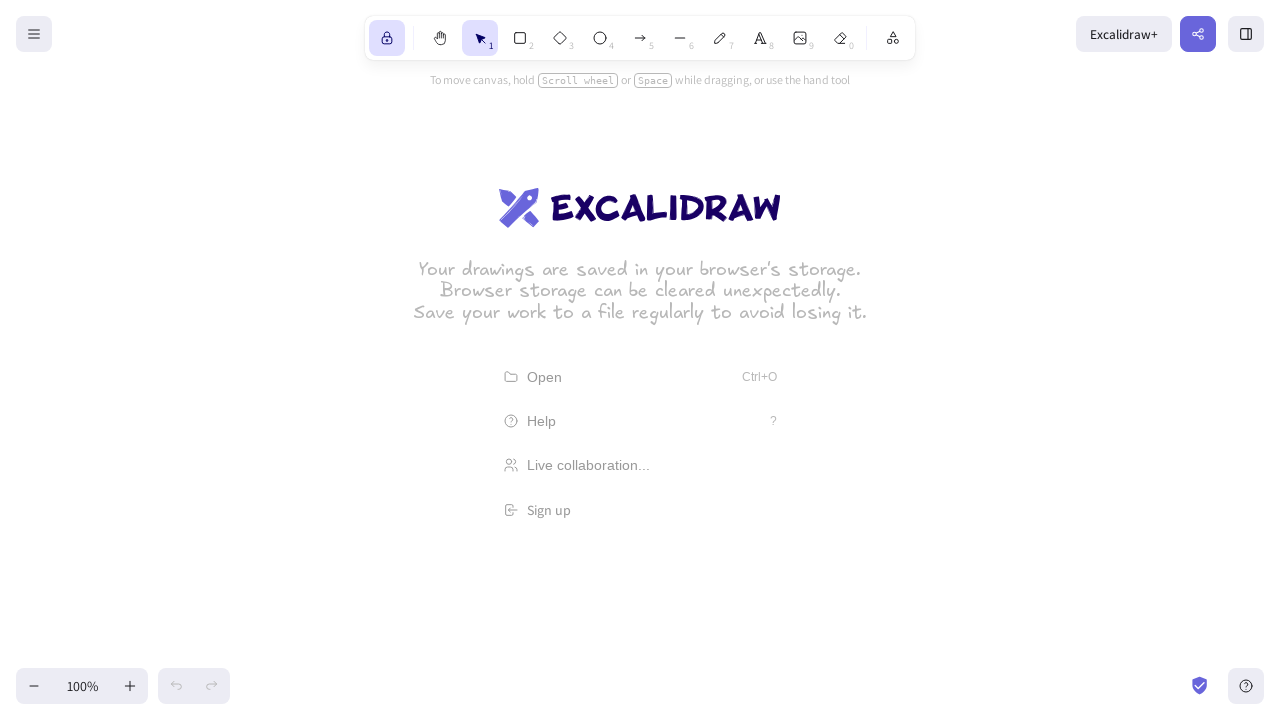

Pressed mouse button down to begin drawing at (400, 300)
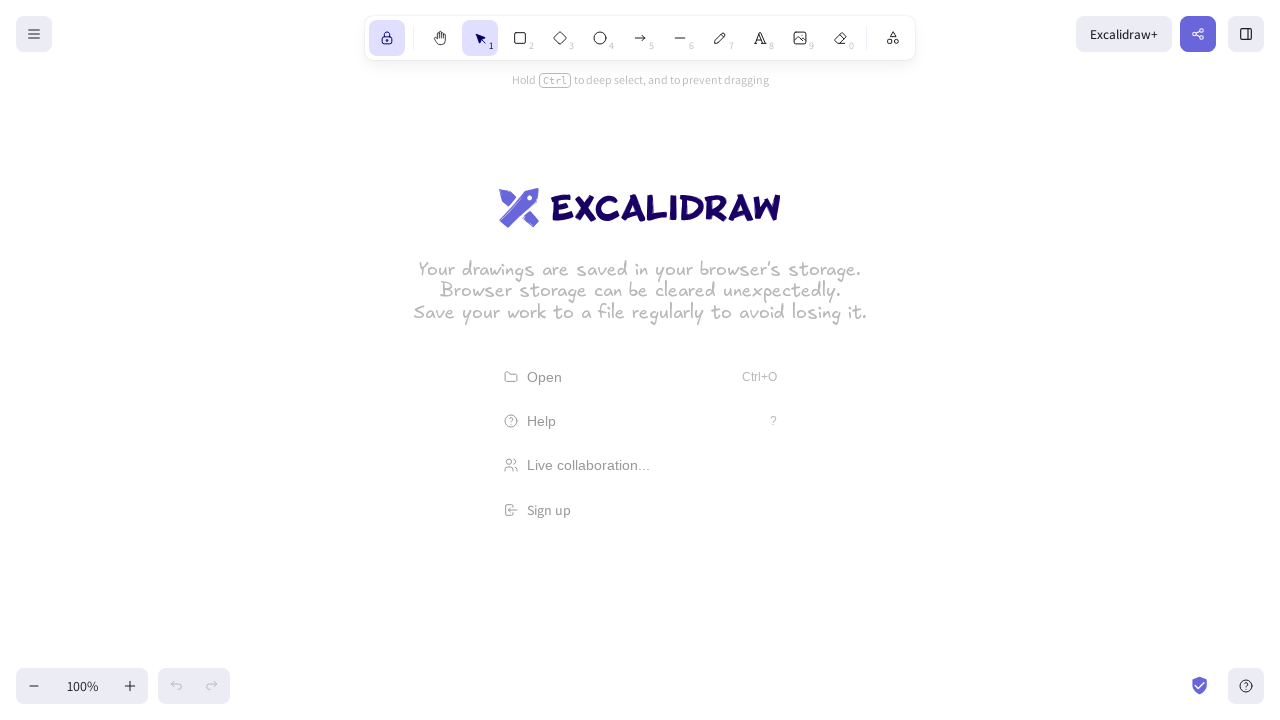

Dragged mouse to ending position (600, 450) at (600, 450)
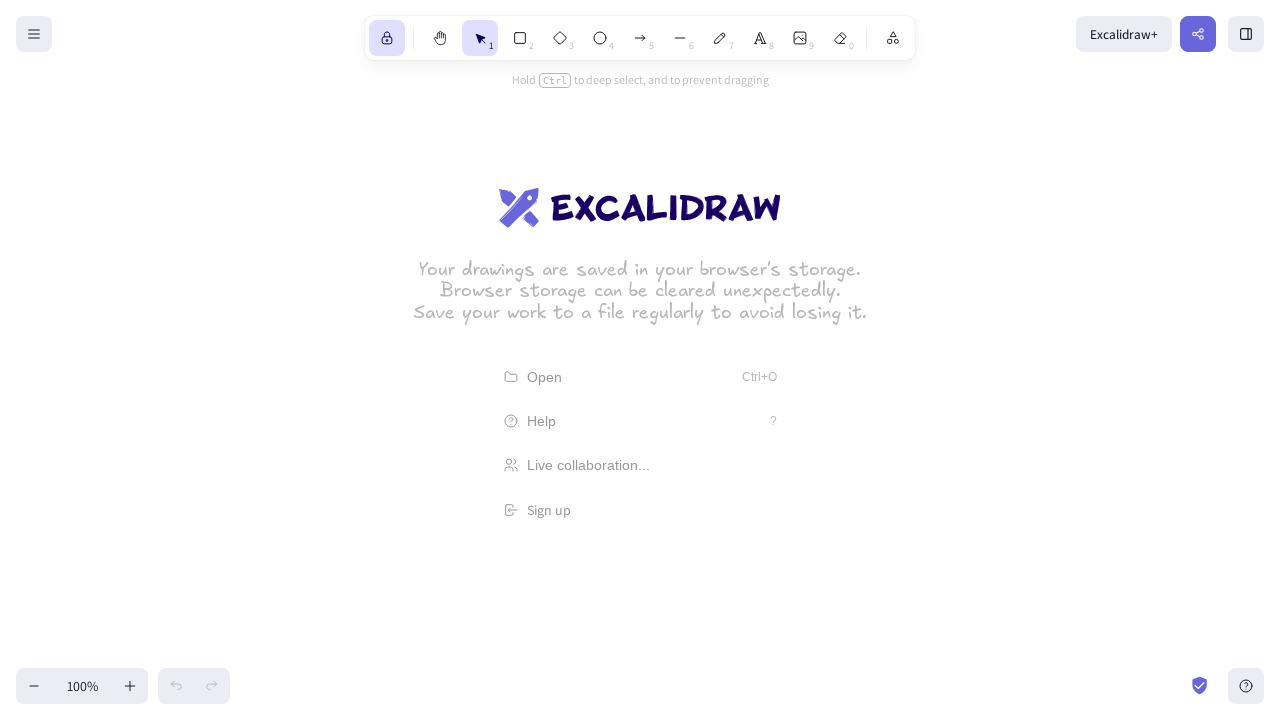

Released mouse button to complete rectangle drawing at (600, 450)
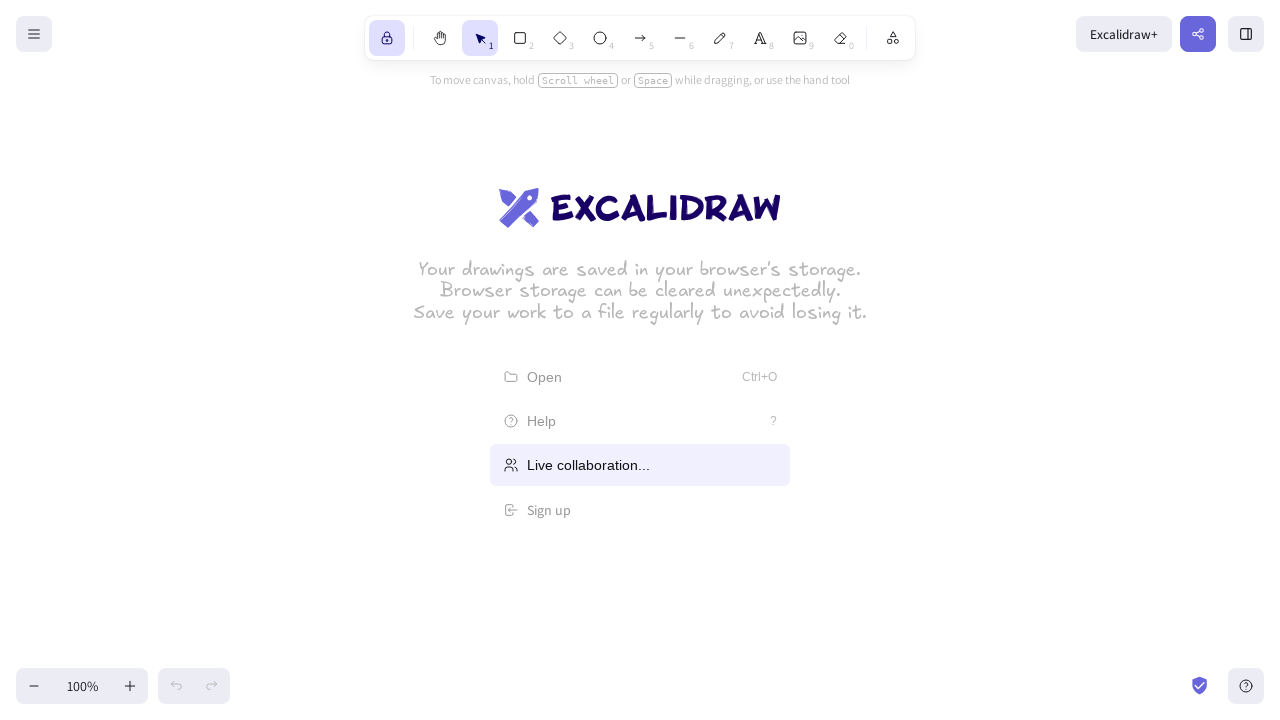

Waited for rectangle shape to be rendered on canvas
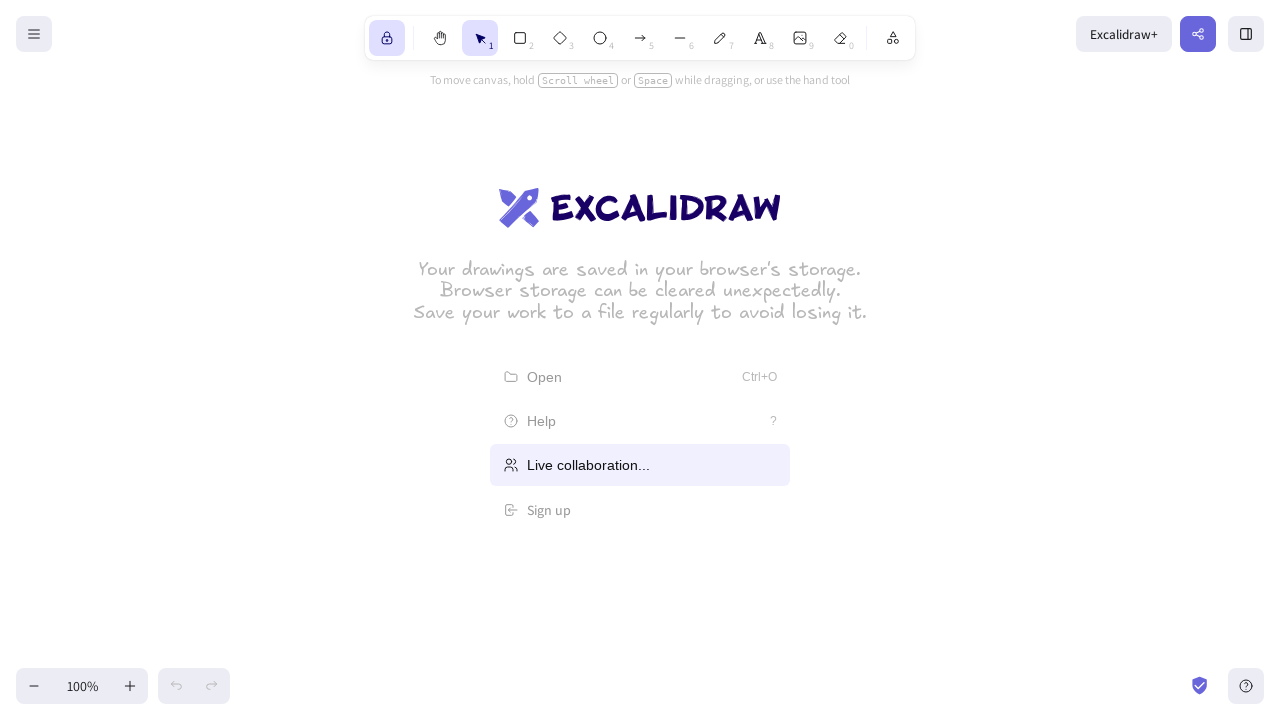

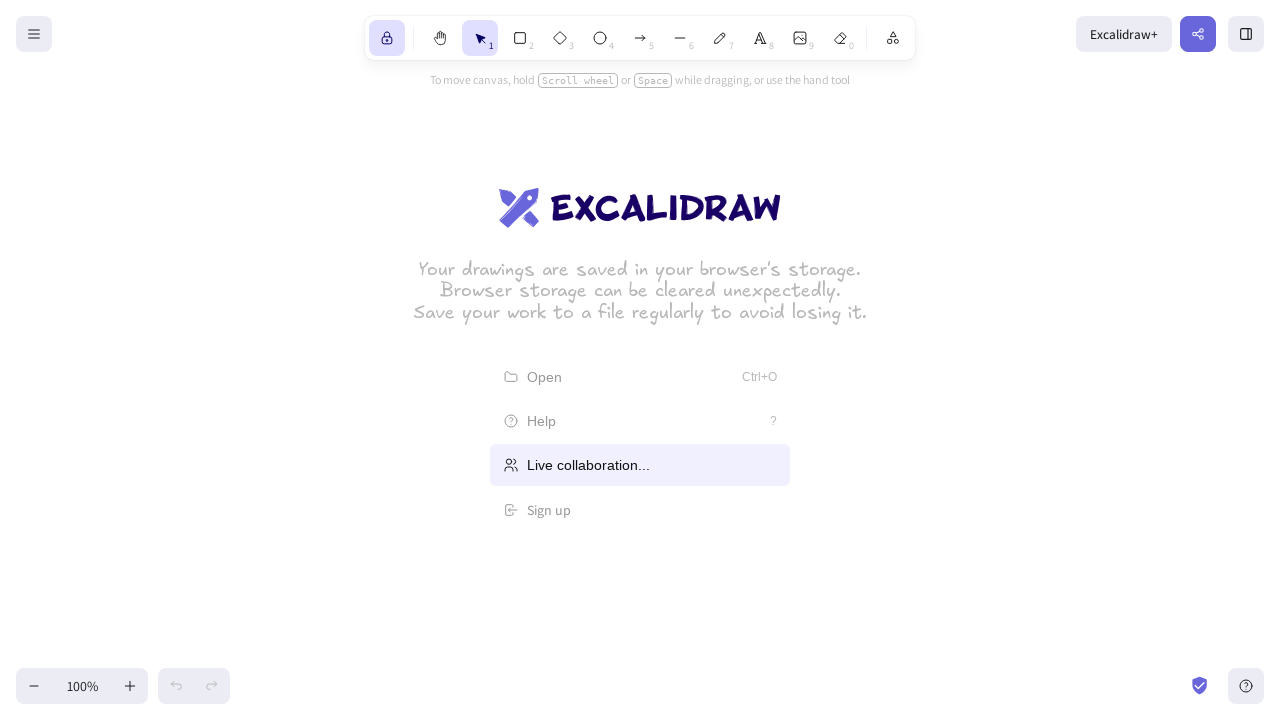